Tests date picker functionality by selecting a specific date (May 7, 2028) through year, month, and day navigation

Starting URL: https://rahulshettyacademy.com/seleniumPractise/#/offers

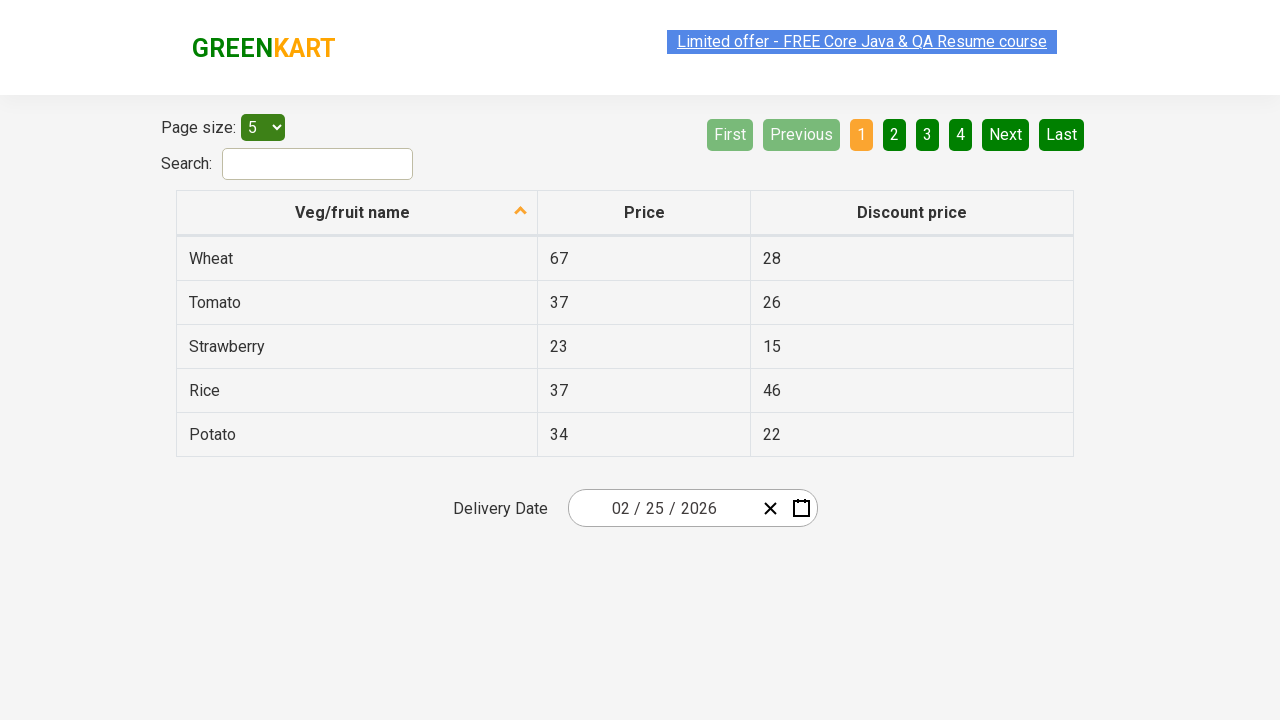

Clicked date picker input to open calendar at (662, 508) on div.react-date-picker__inputGroup
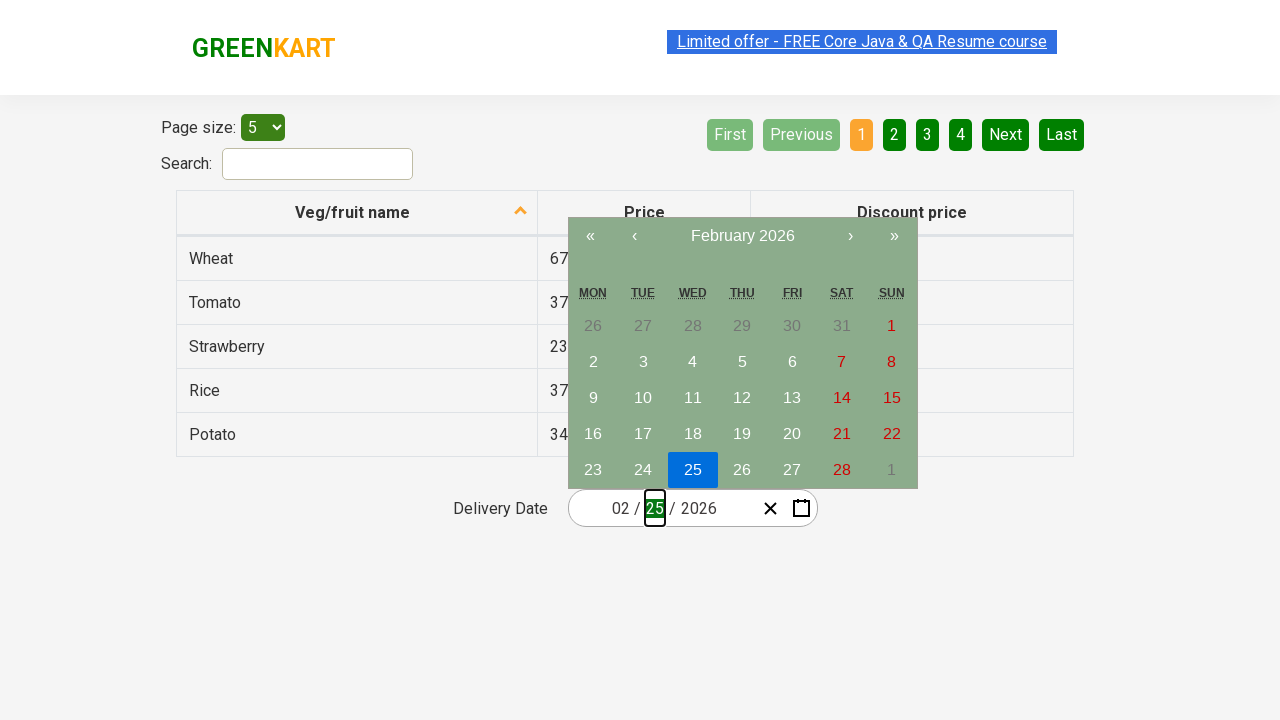

Clicked navigation label first time to reach month view at (742, 236) on span.react-calendar__navigation__label__labelText
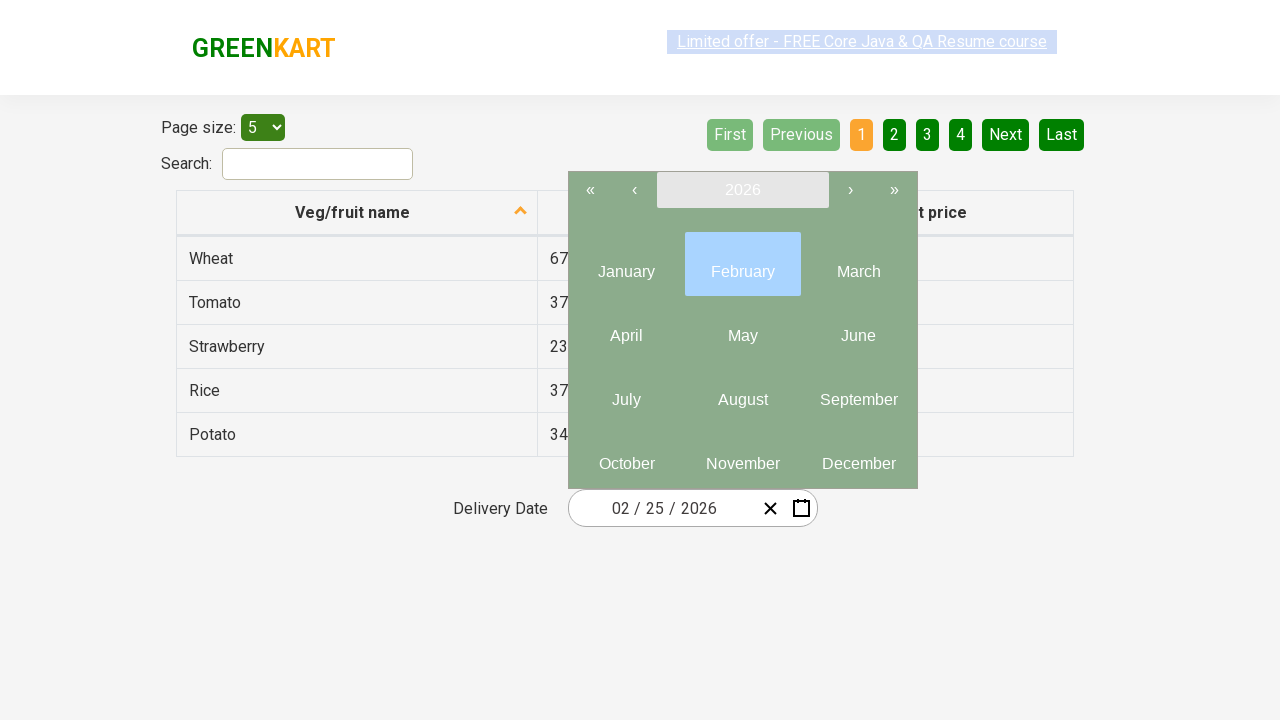

Clicked navigation label second time to reach year selection at (742, 190) on span.react-calendar__navigation__label__labelText
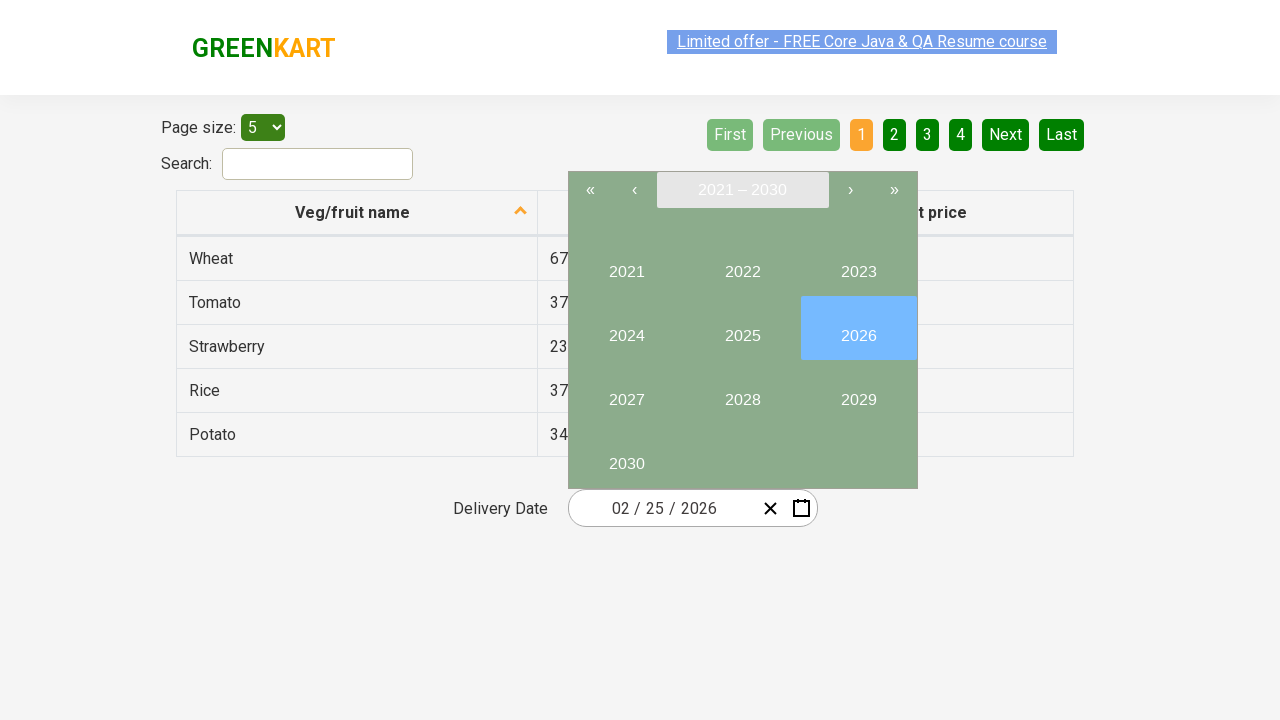

Selected year 2028 at (742, 392) on button:has-text('2028')
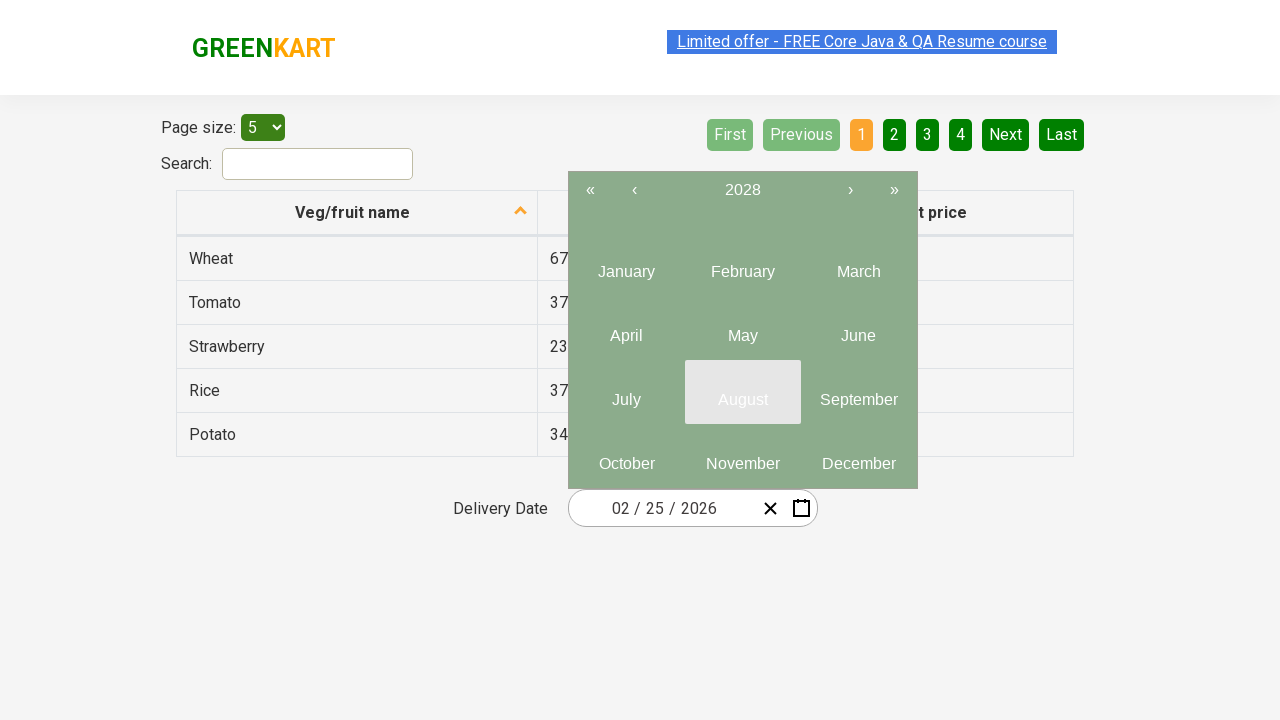

Selected May (5th month) from month view at (742, 328) on button.react-calendar__tile.react-calendar__year-view__months__month >> nth=4
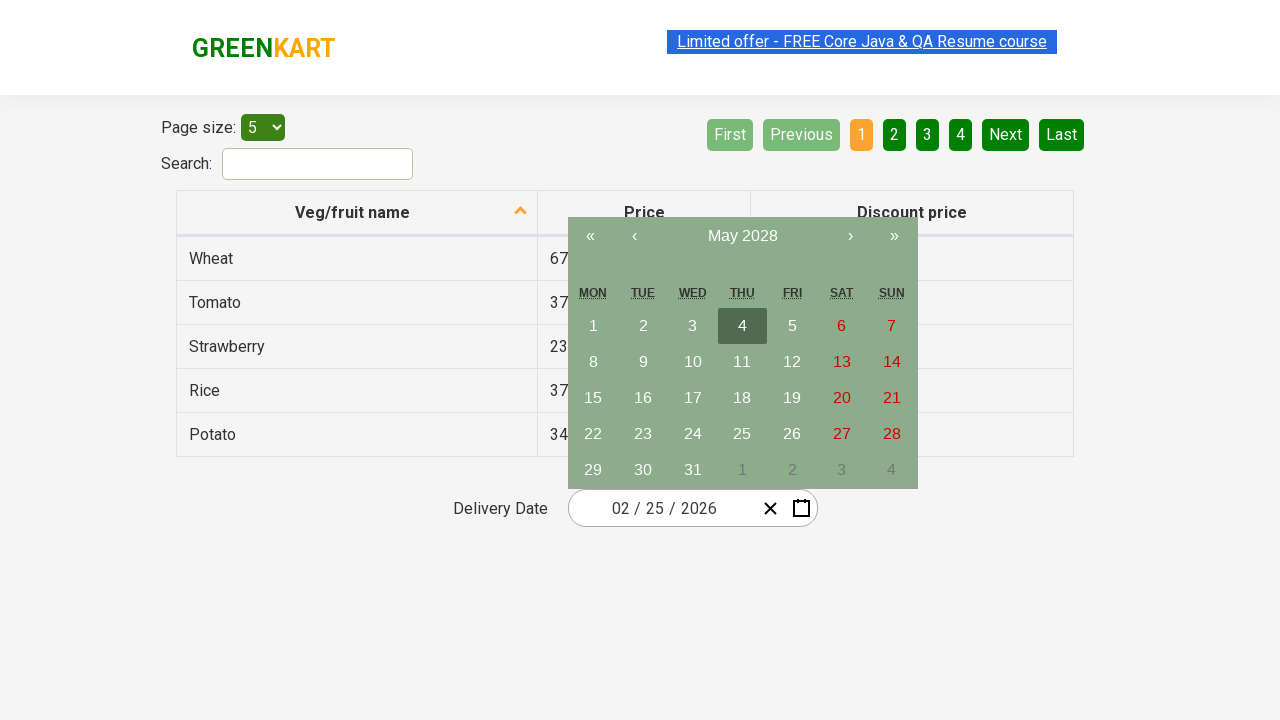

Selected day 7 from calendar at (892, 326) on abbr:has-text('7')
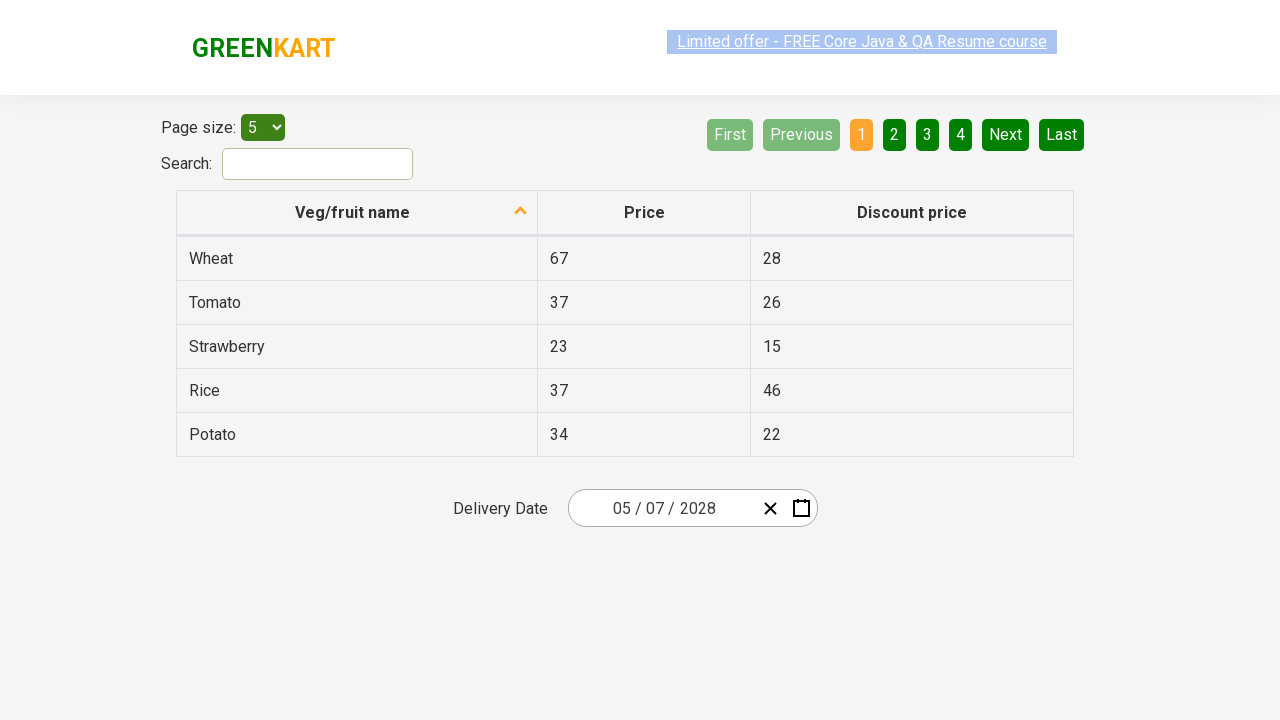

Located date input fields for verification
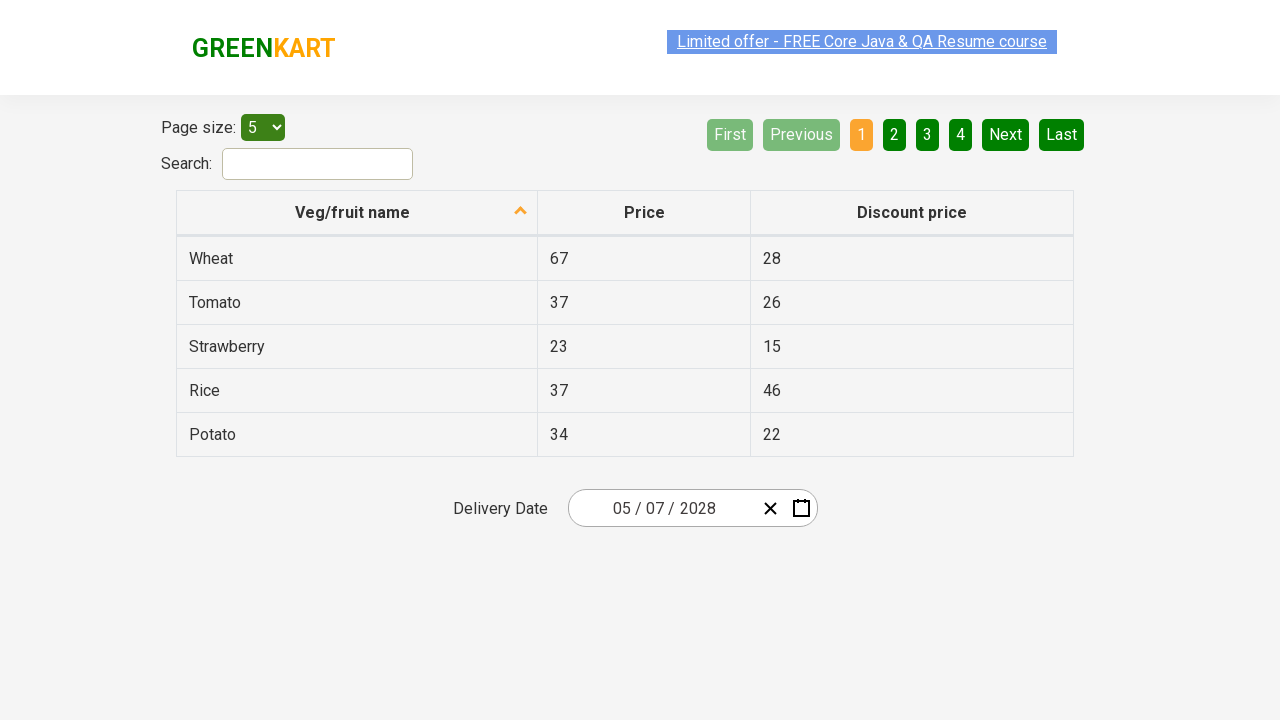

Verified month value is 5 (May)
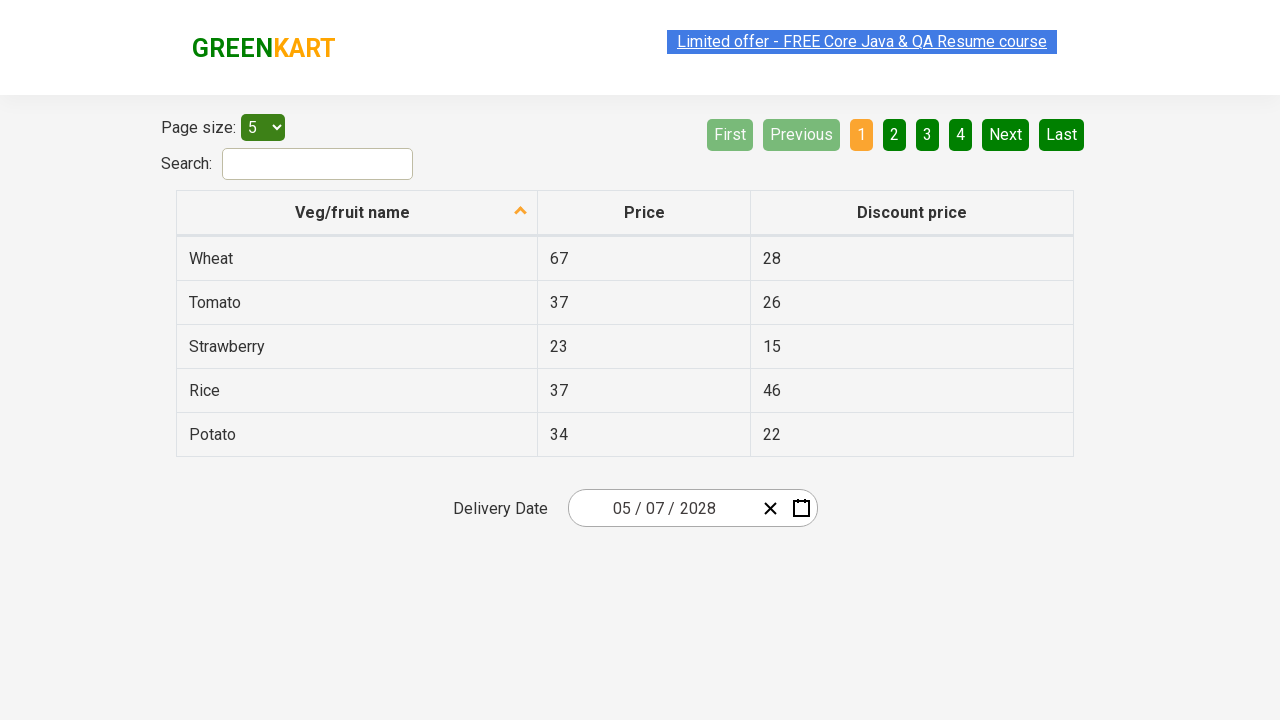

Verified day value is 7
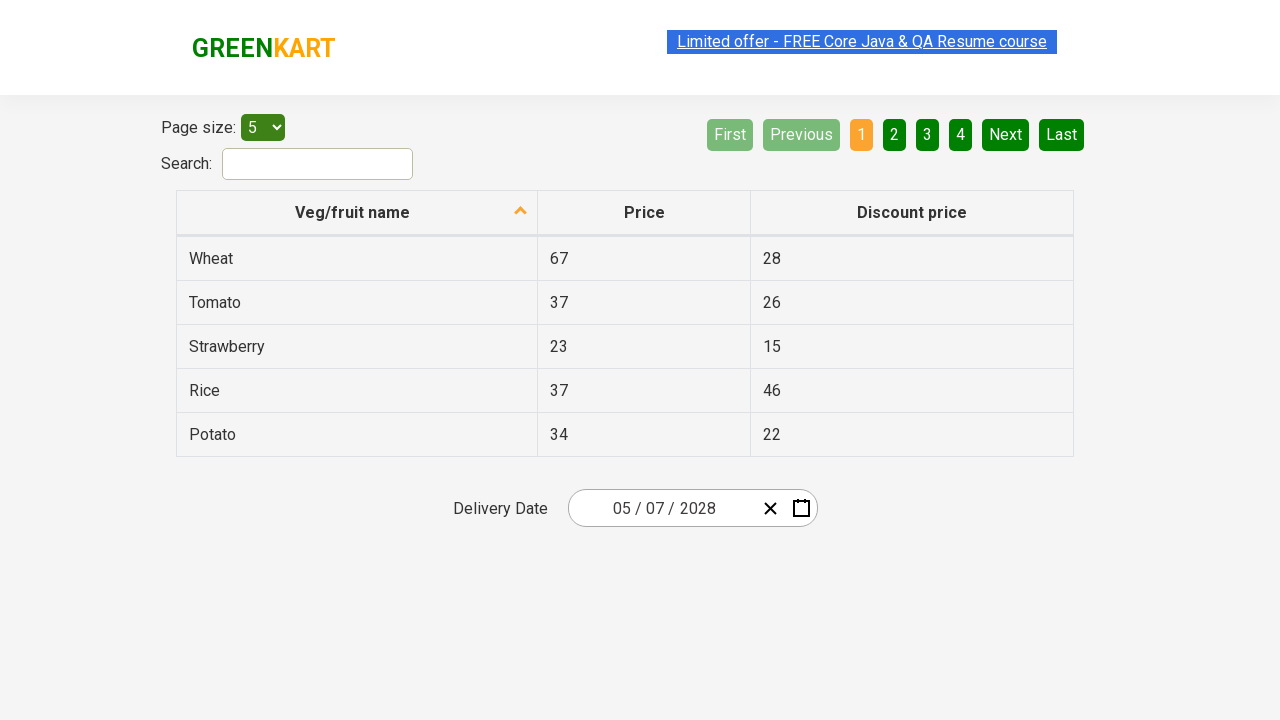

Verified year value is 2028 - all date selections confirmed
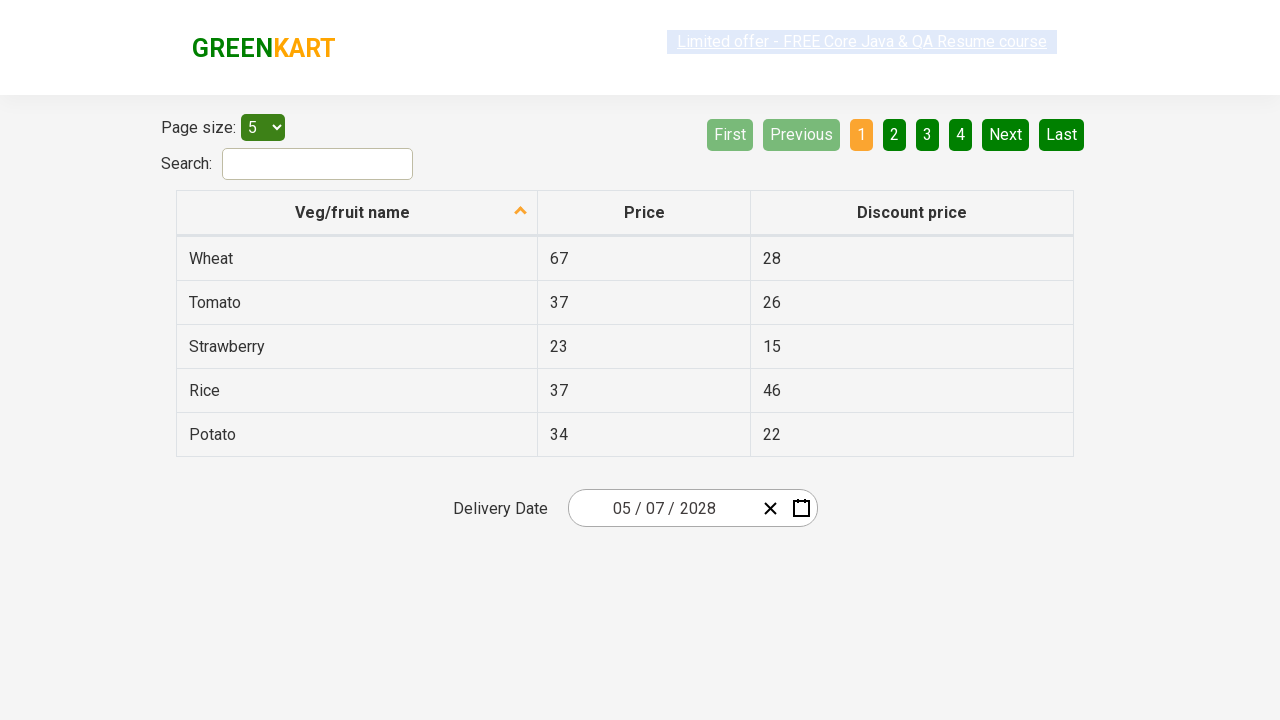

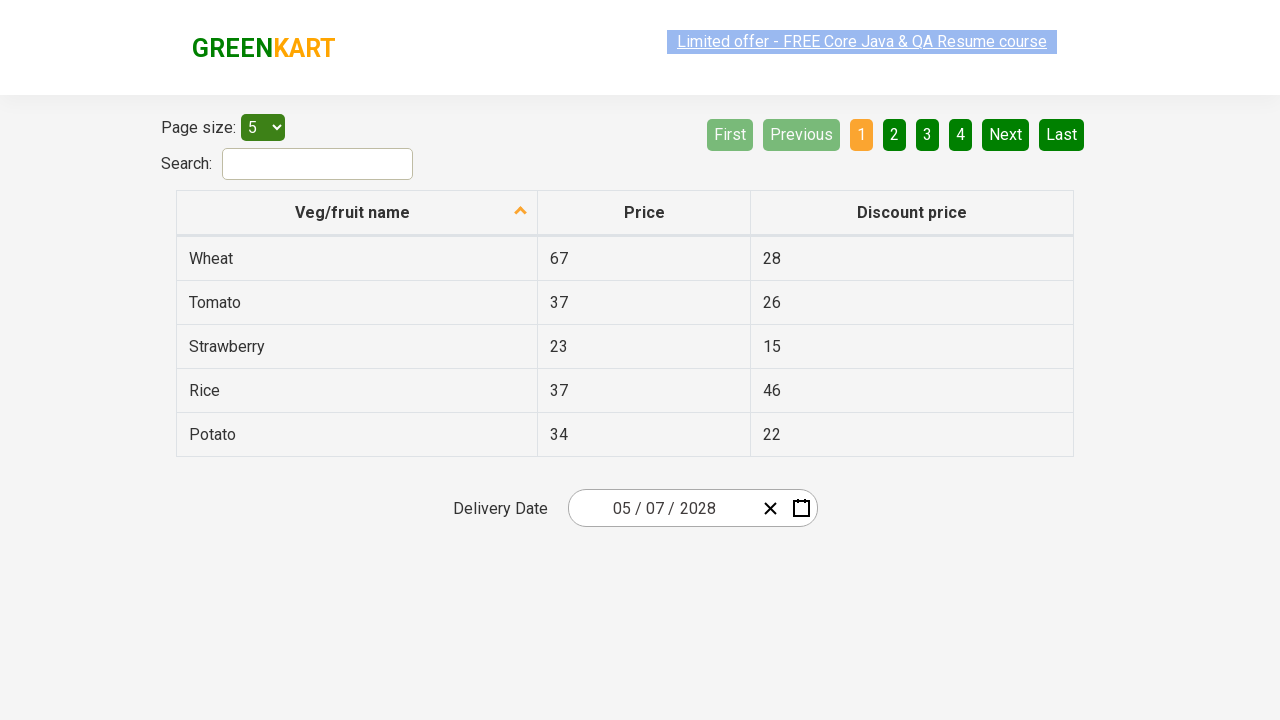